Tests right-click context menu functionality by performing a right-click action on an element, selecting an option from the context menu, and handling the resulting alert

Starting URL: https://swisnl.github.io/jQuery-contextMenu/demo.html

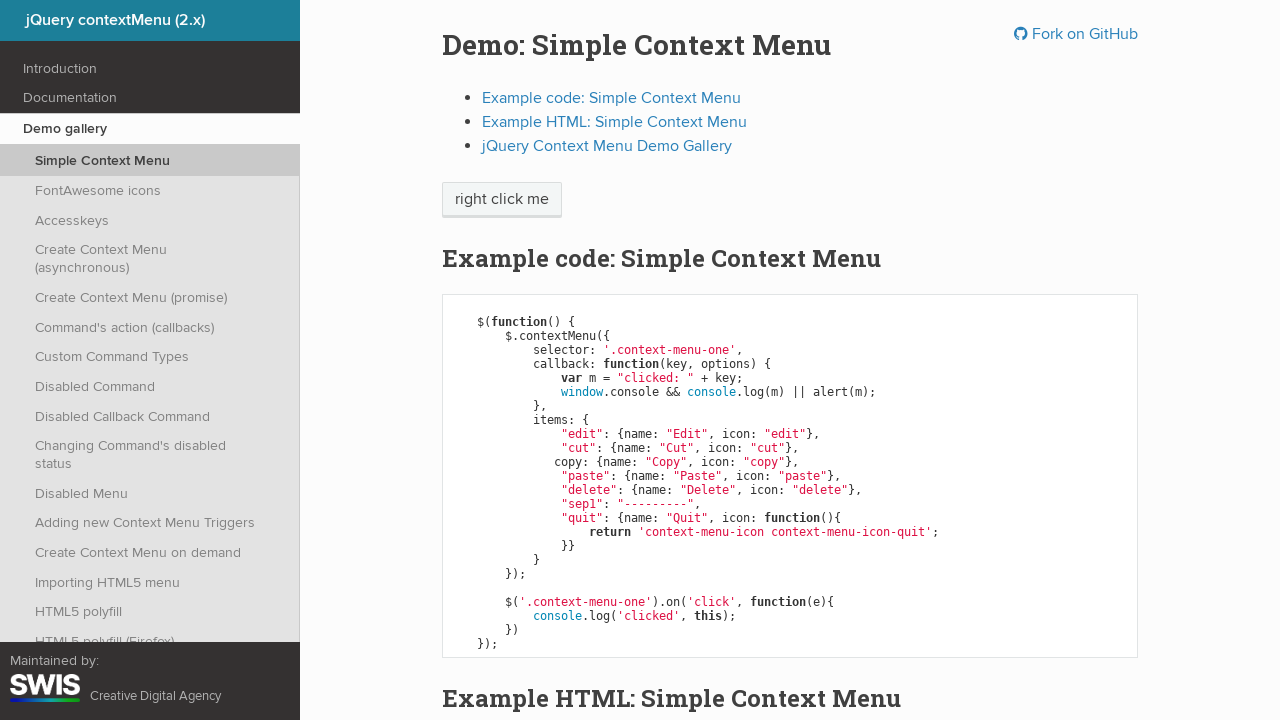

Located right-click target element with text 'right click me'
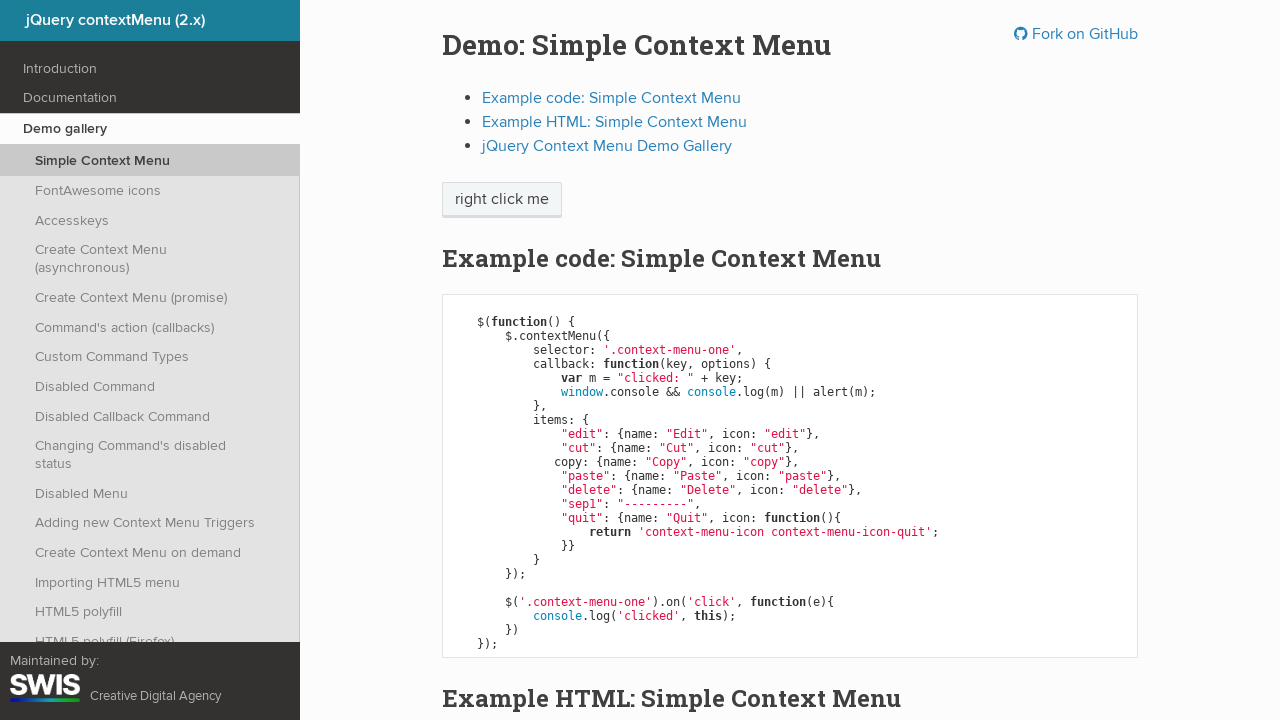

Performed right-click action on target element at (502, 200) on xpath=//span[text()='right click me']
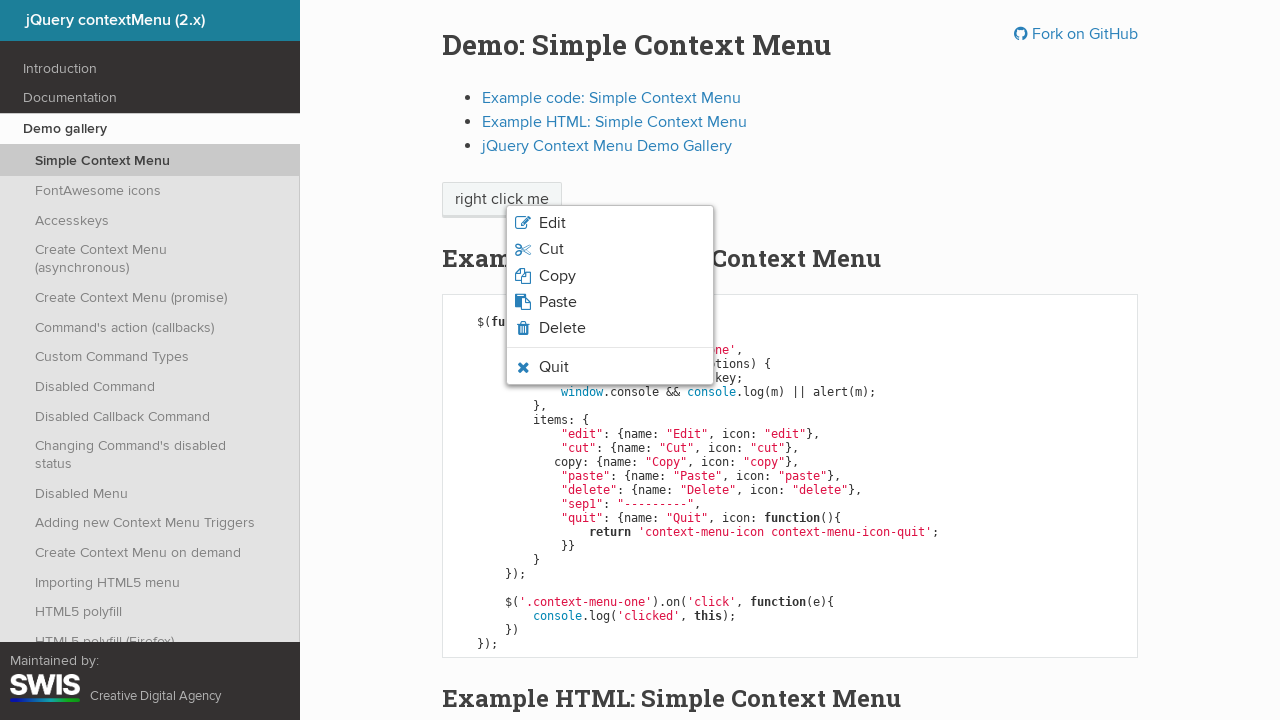

Clicked 'Edit' option from context menu at (552, 223) on xpath=//span[text()='Edit']
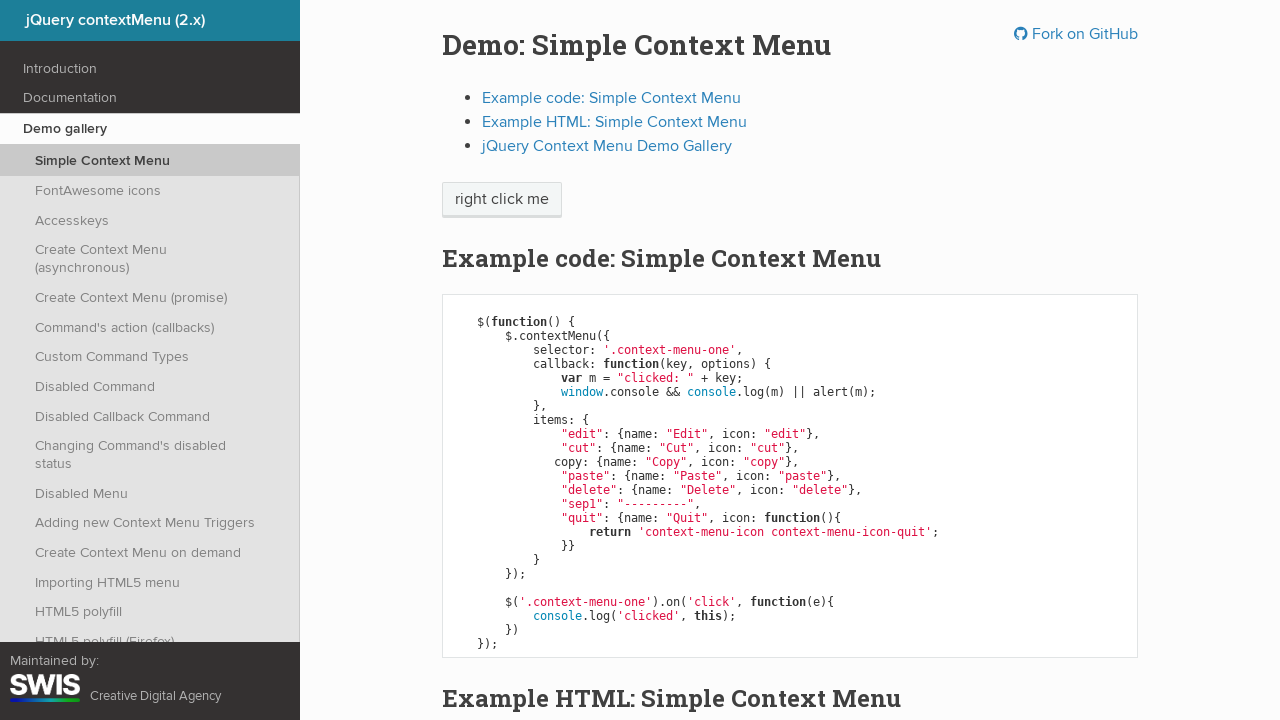

Set up alert dialog handler to accept dialogs
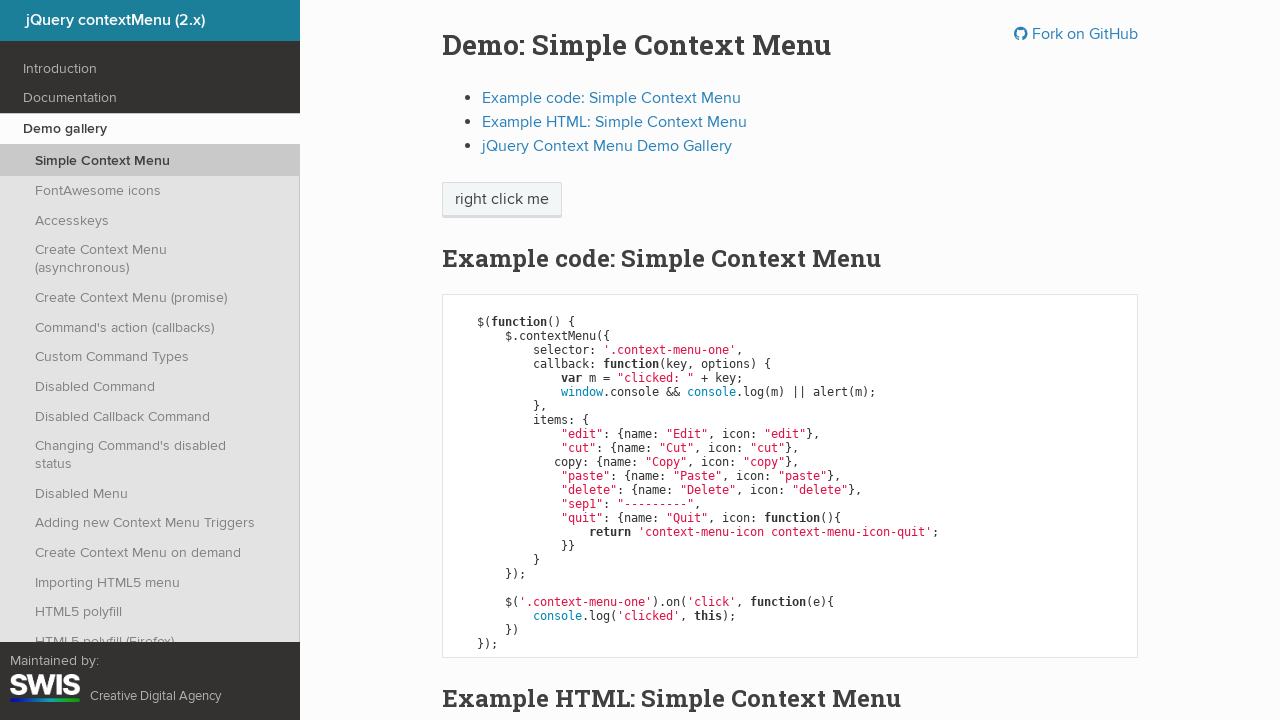

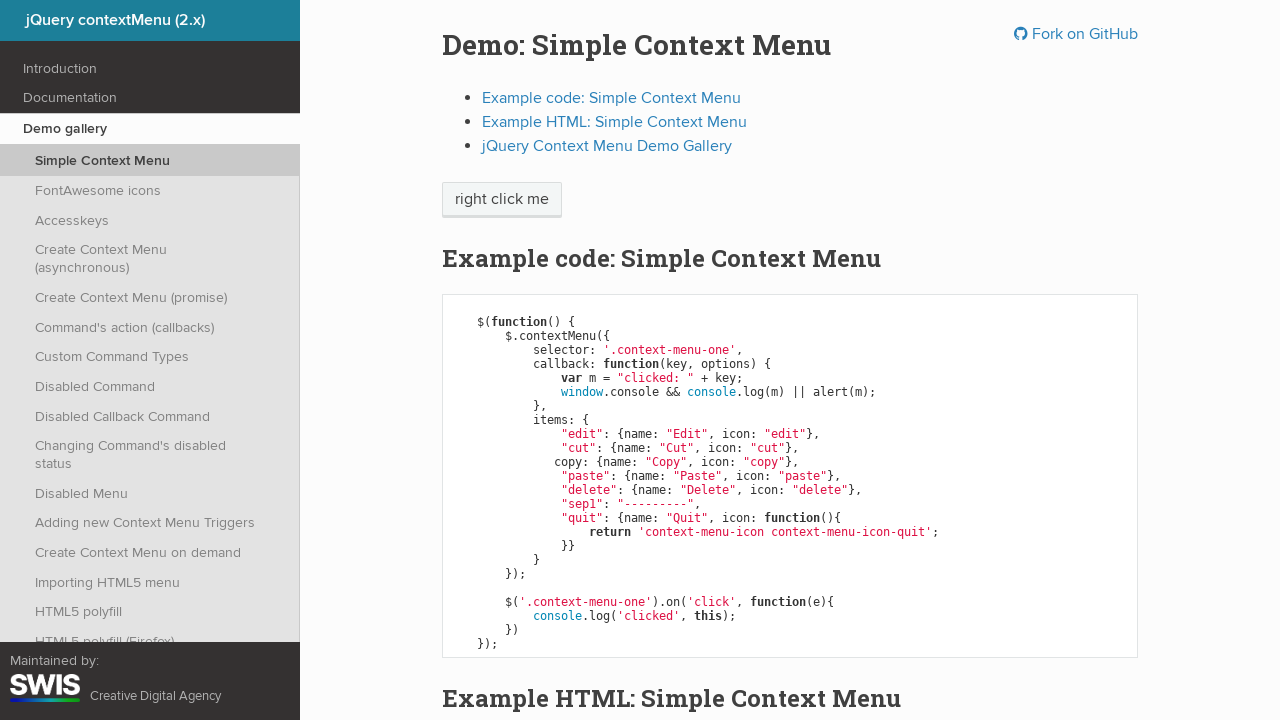